Tests file upload functionality by uploading a text file to the upload form and verifying the filename is displayed after upload.

Starting URL: http://the-internet.herokuapp.com/upload

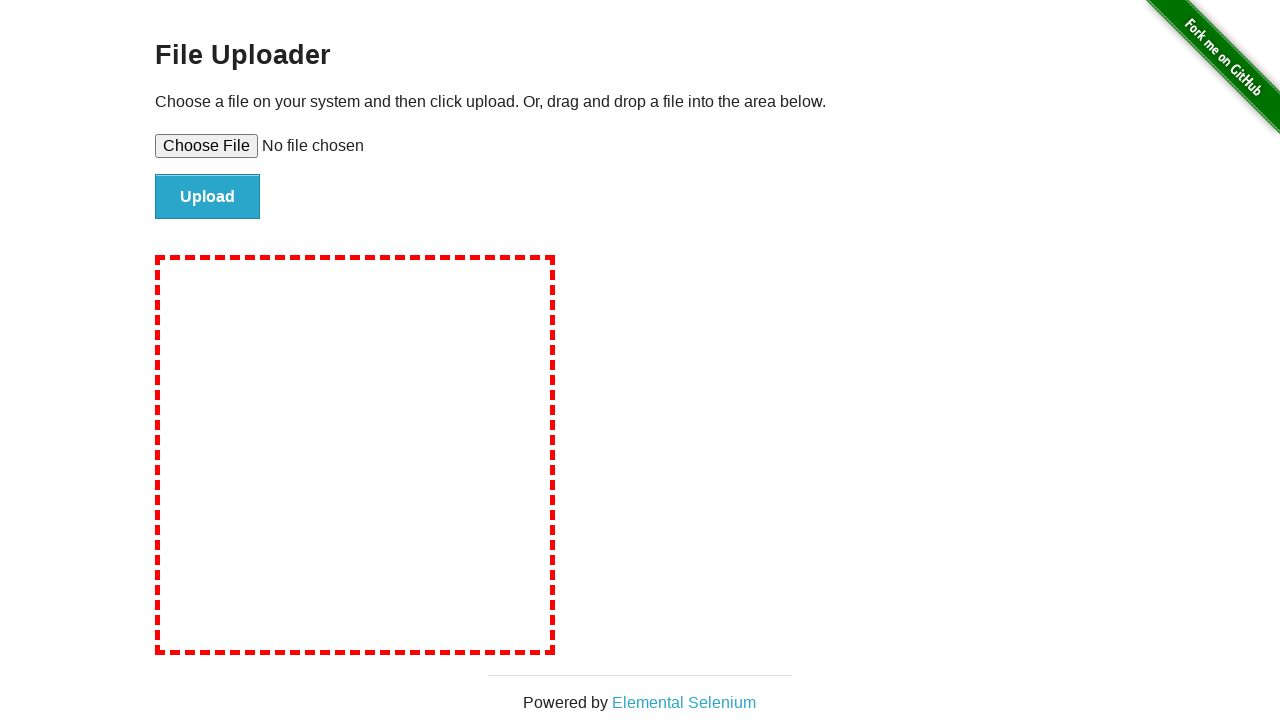

Set file input to upload 'test-upload-file.txt'
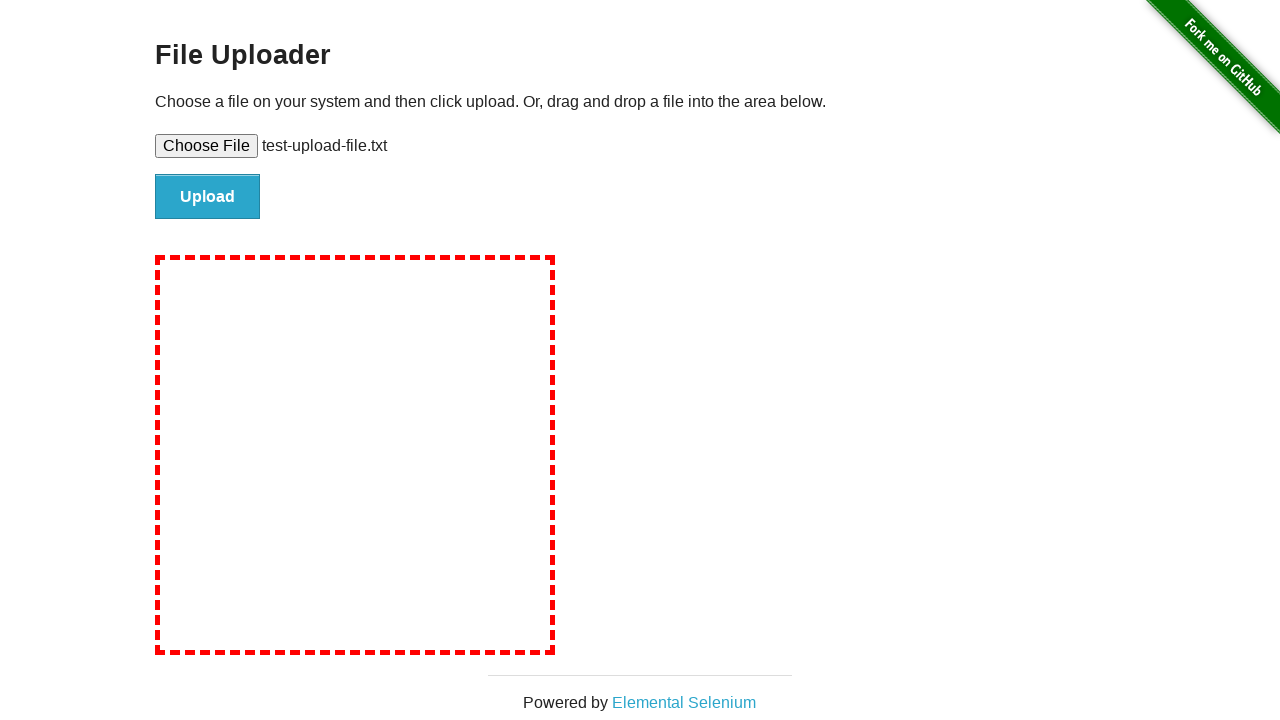

Clicked file submit button at (208, 197) on #file-submit
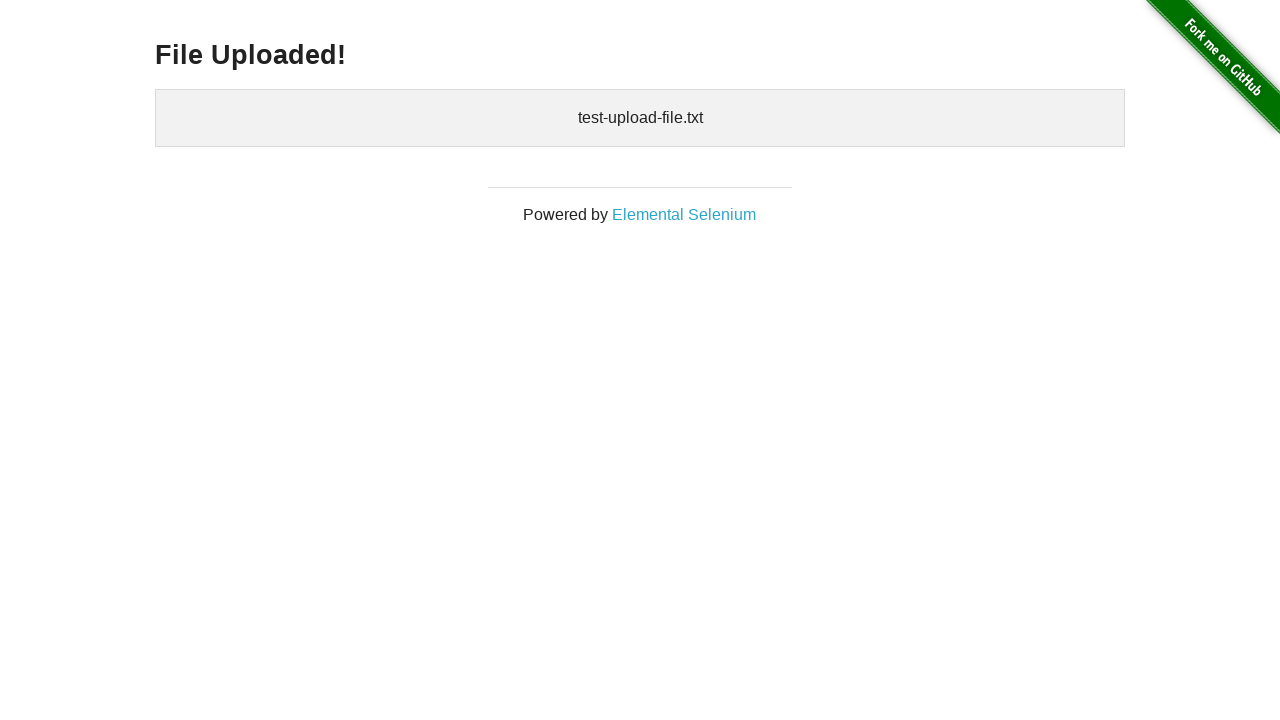

Uploaded files section appeared
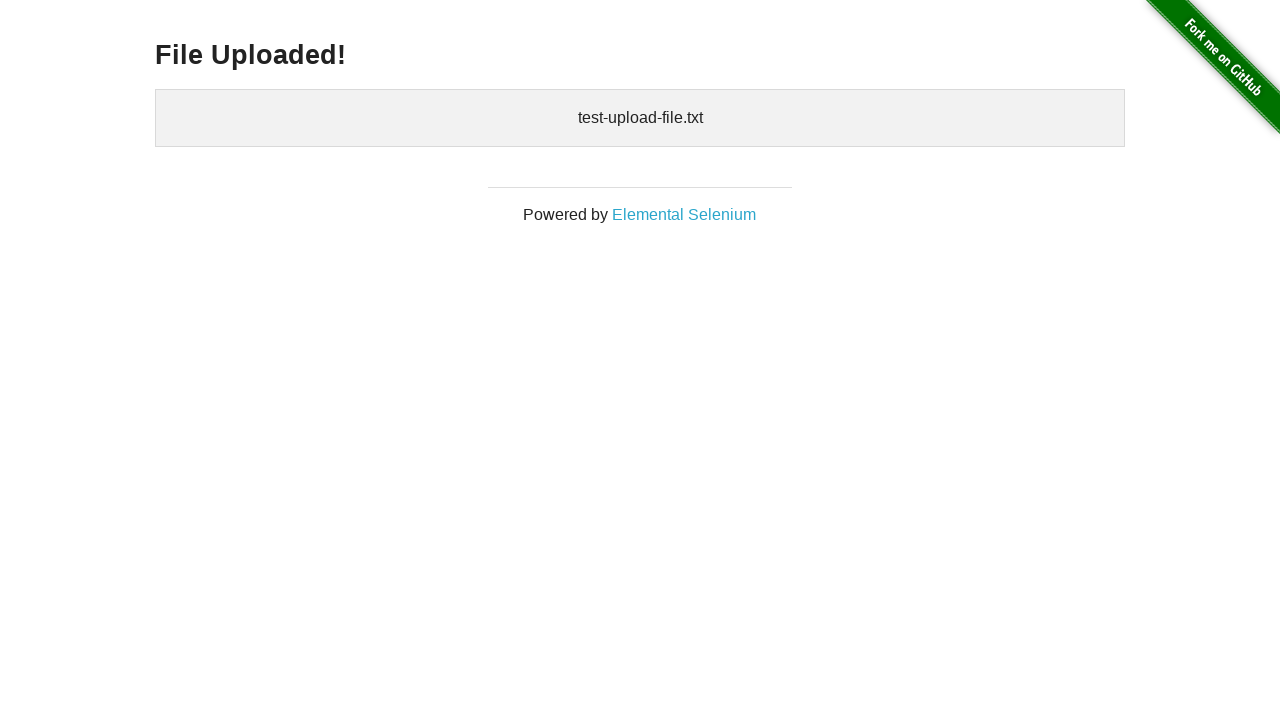

Retrieved uploaded files text content
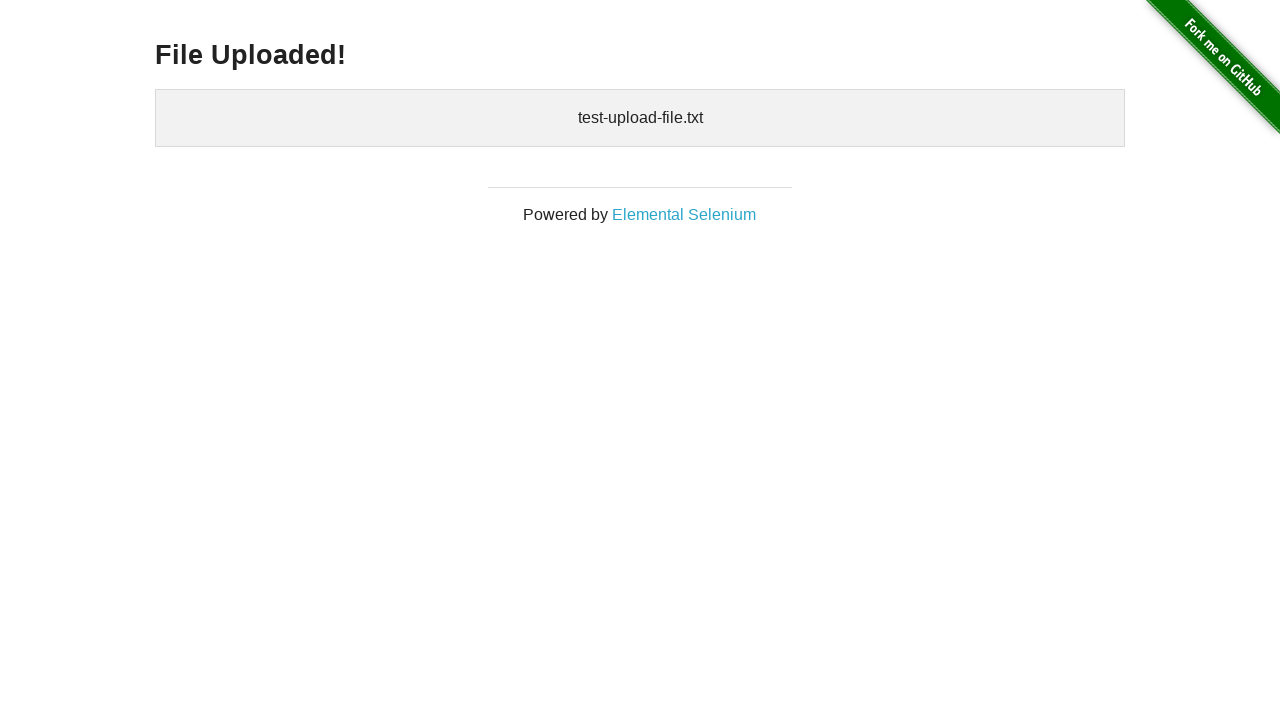

Verified filename 'test-upload-file.txt' is displayed in uploaded files section
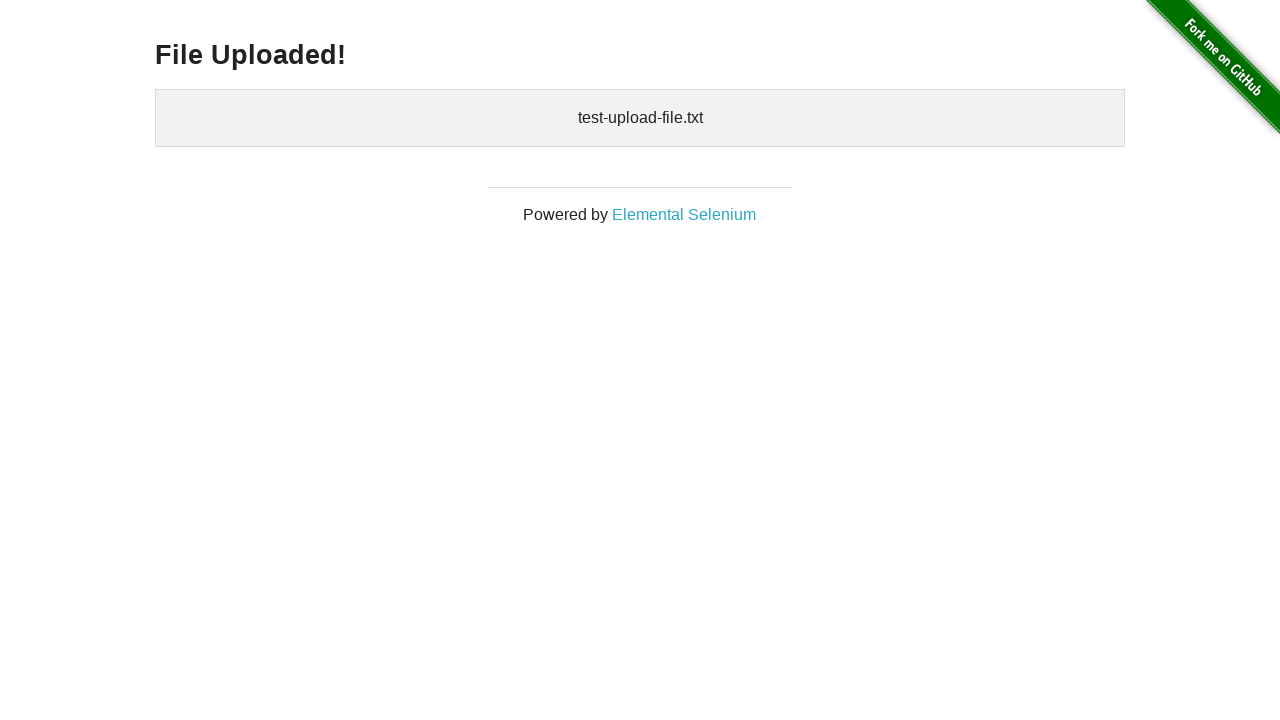

Cleaned up temporary test file
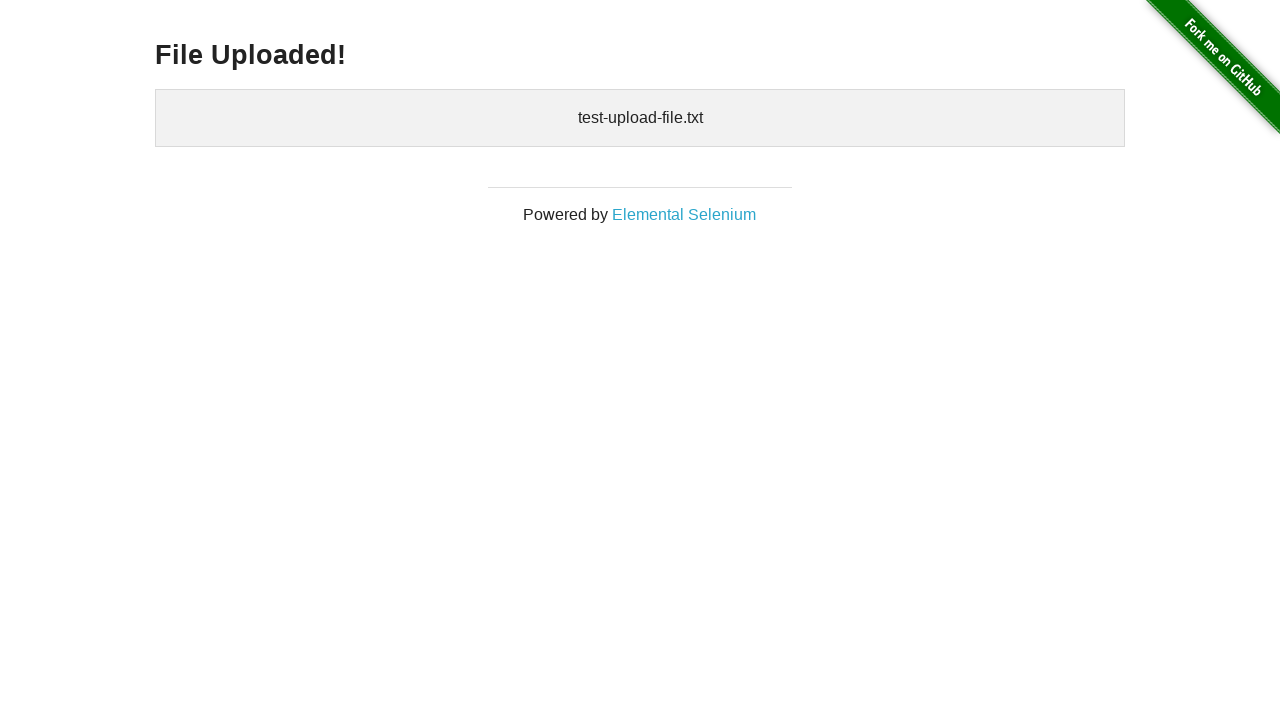

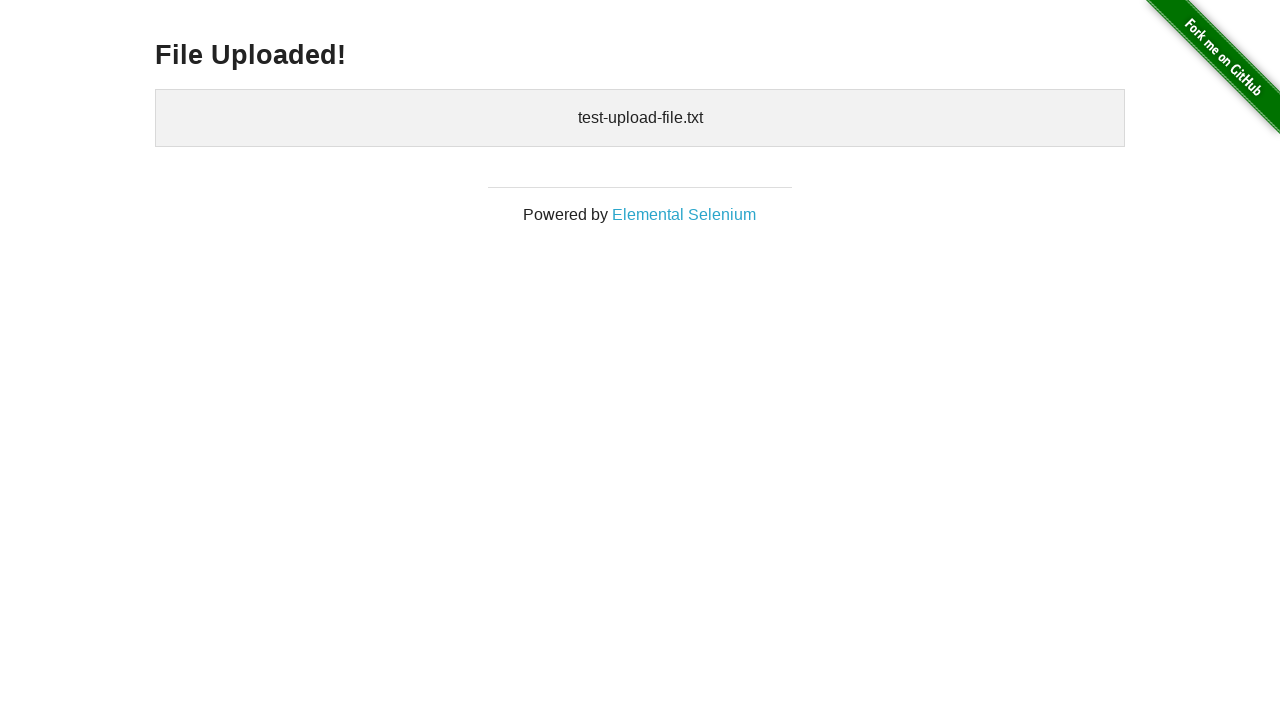